Tests the jQuery UI resizable widget by switching to the demo iframe and performing a drag action to resize an element by 200 pixels in both X and Y directions.

Starting URL: https://jqueryui.com/resizable/

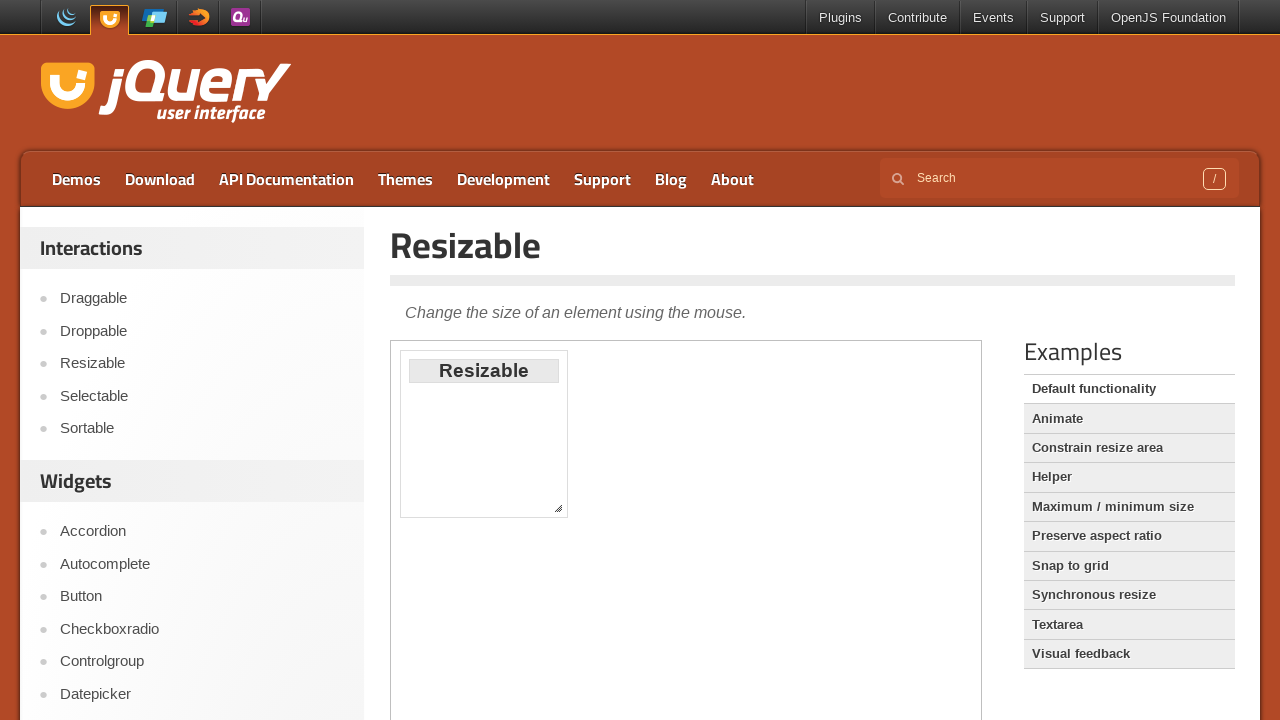

Located the demo iframe containing the resizable widget
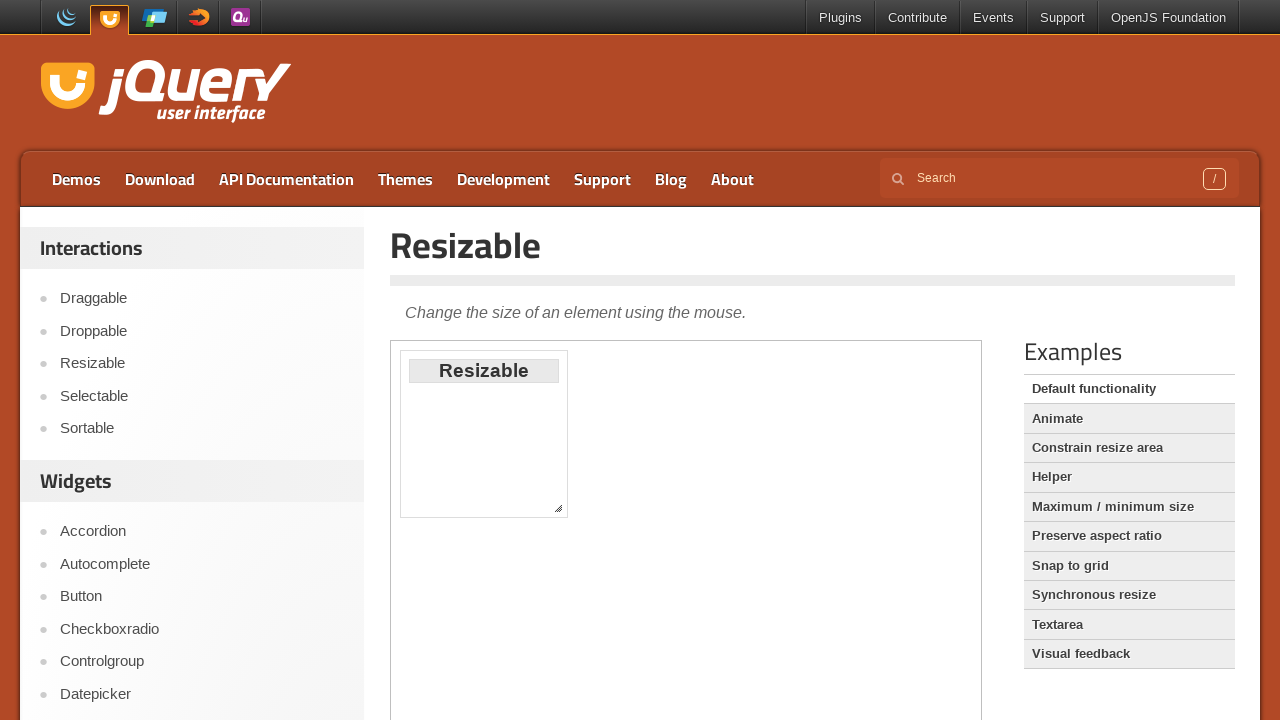

Resizable element became visible
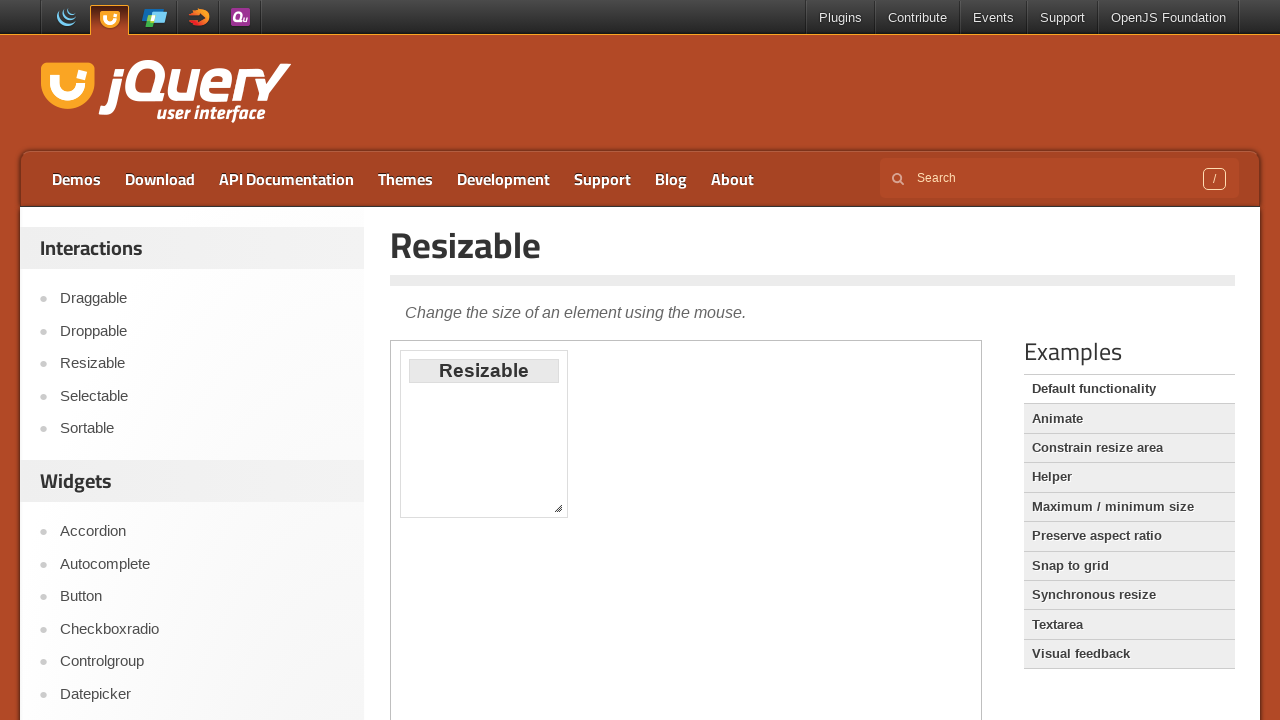

Located the resize handle at the bottom-right corner
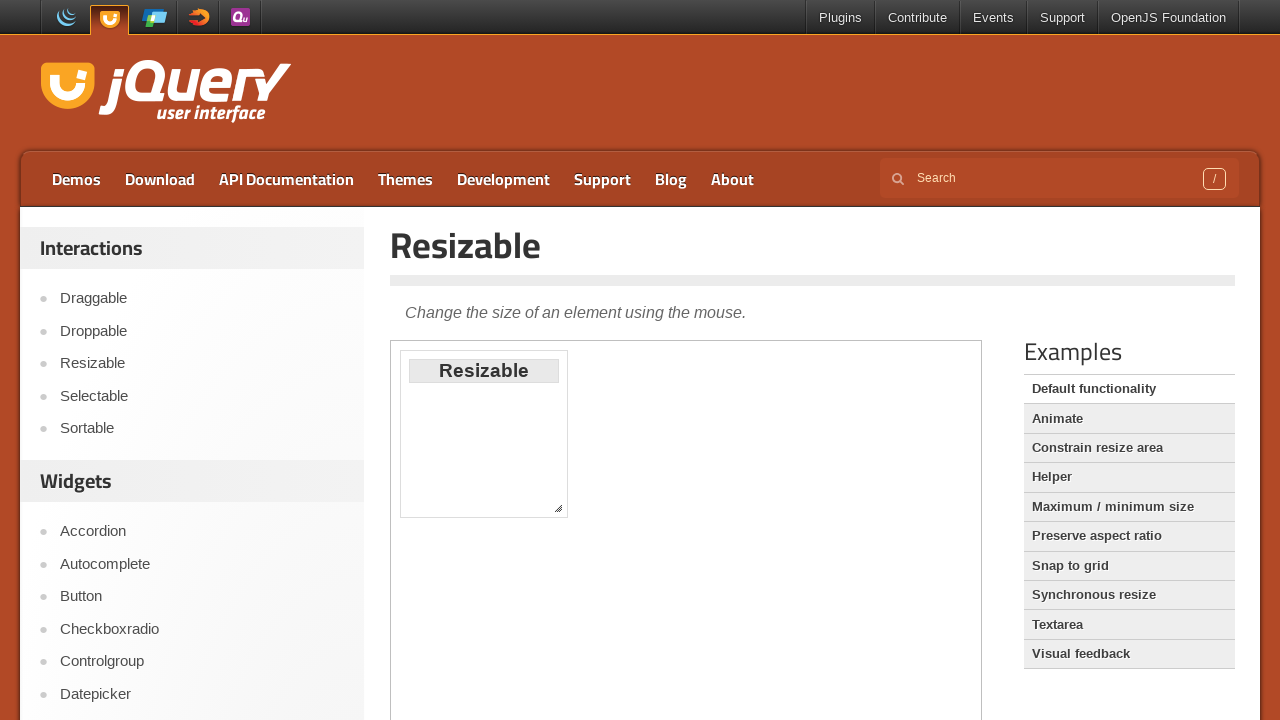

Dragged resize handle to increase element size by 200 pixels in X and Y directions at (750, 700)
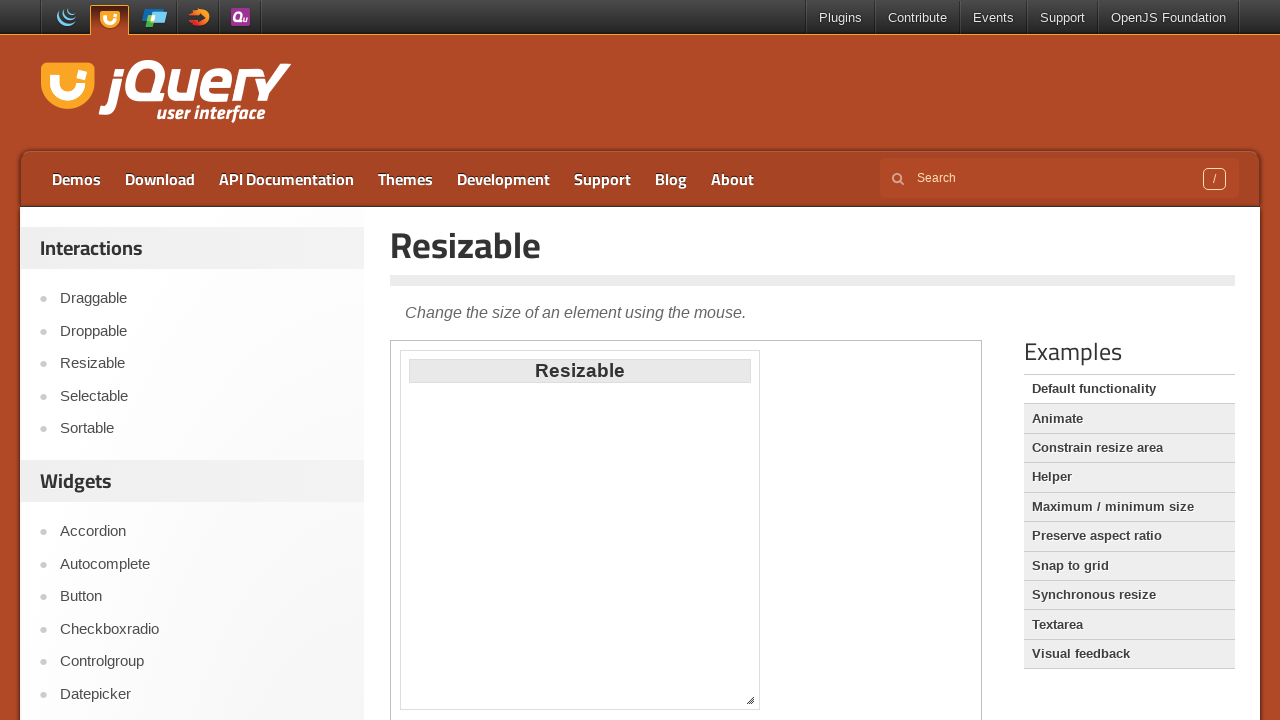

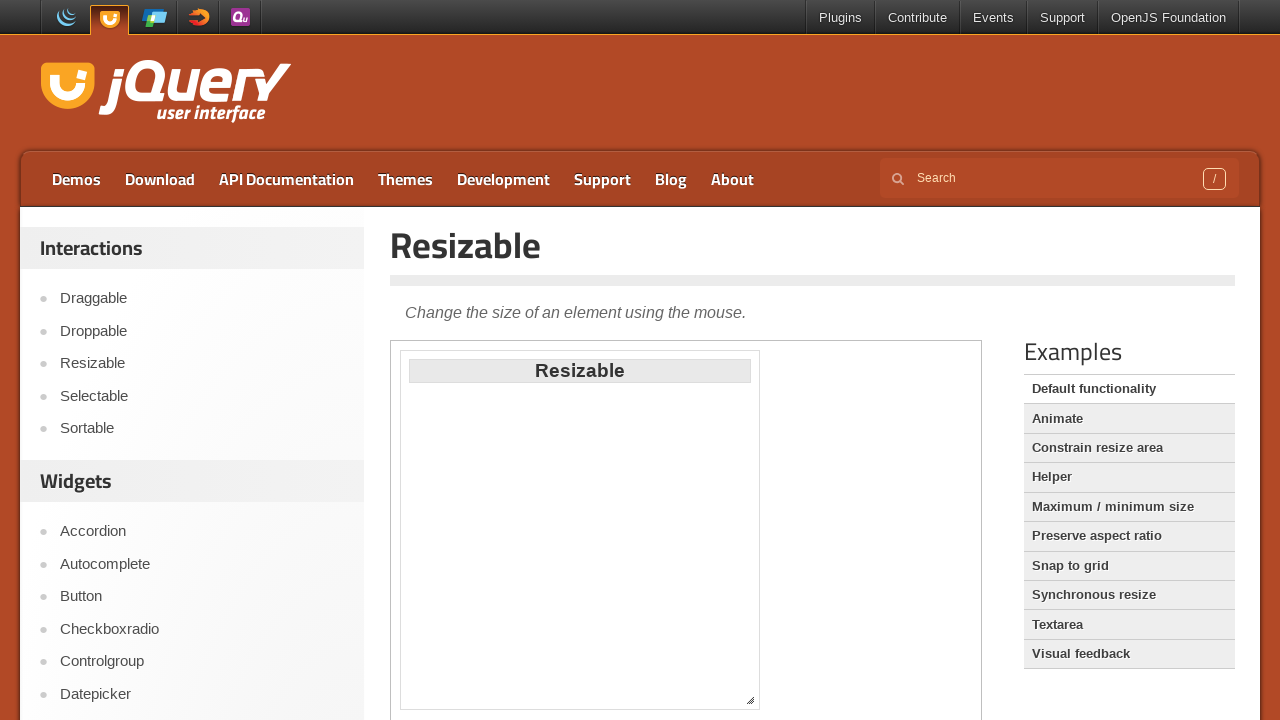